Tests dropdown select functionality by selecting options using visible text, index, and value attribute methods on a single-select dropdown element.

Starting URL: https://v1.training-support.net/selenium/selects

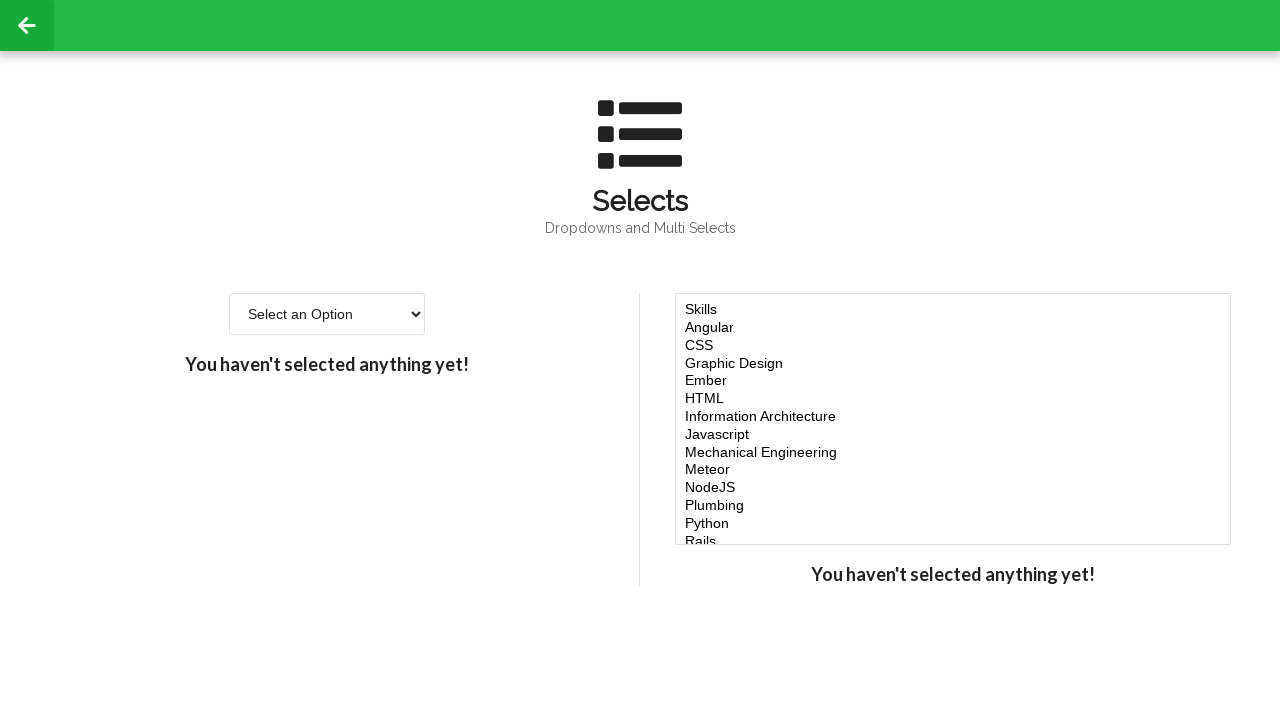

Selected 'Option 2' from dropdown using visible text on #single-select
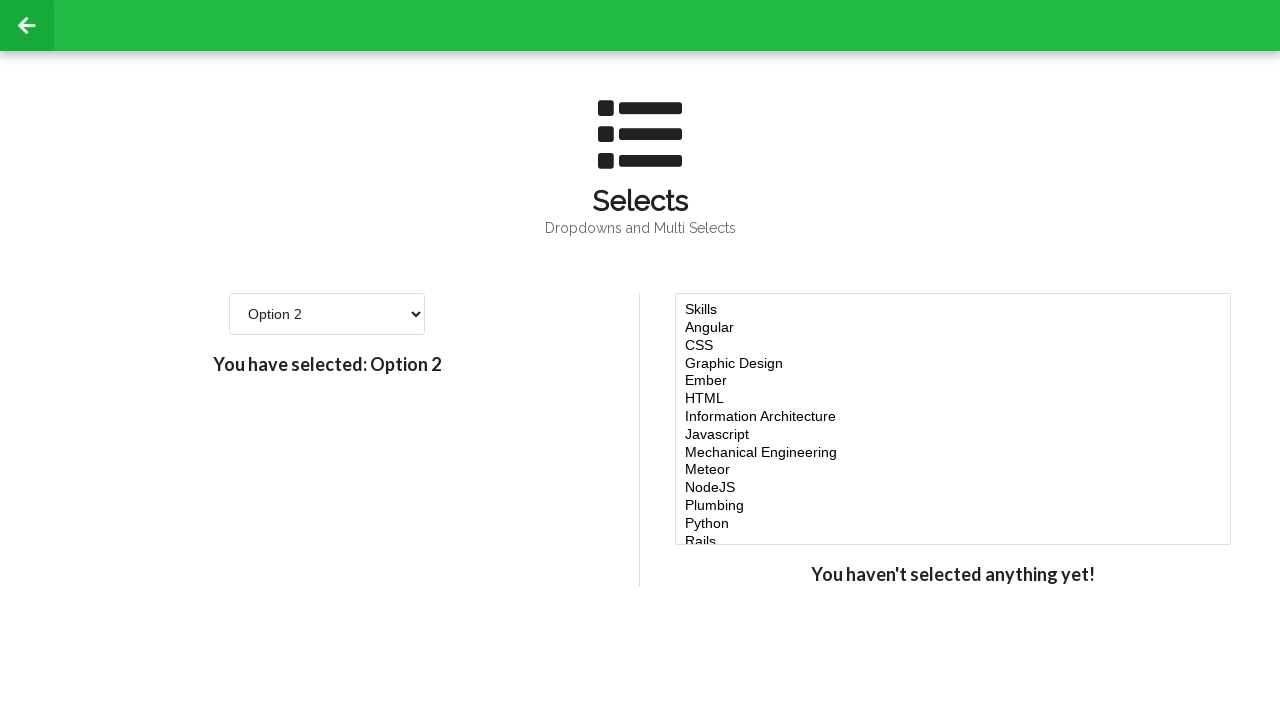

Selected dropdown option at index 3 using index method on #single-select
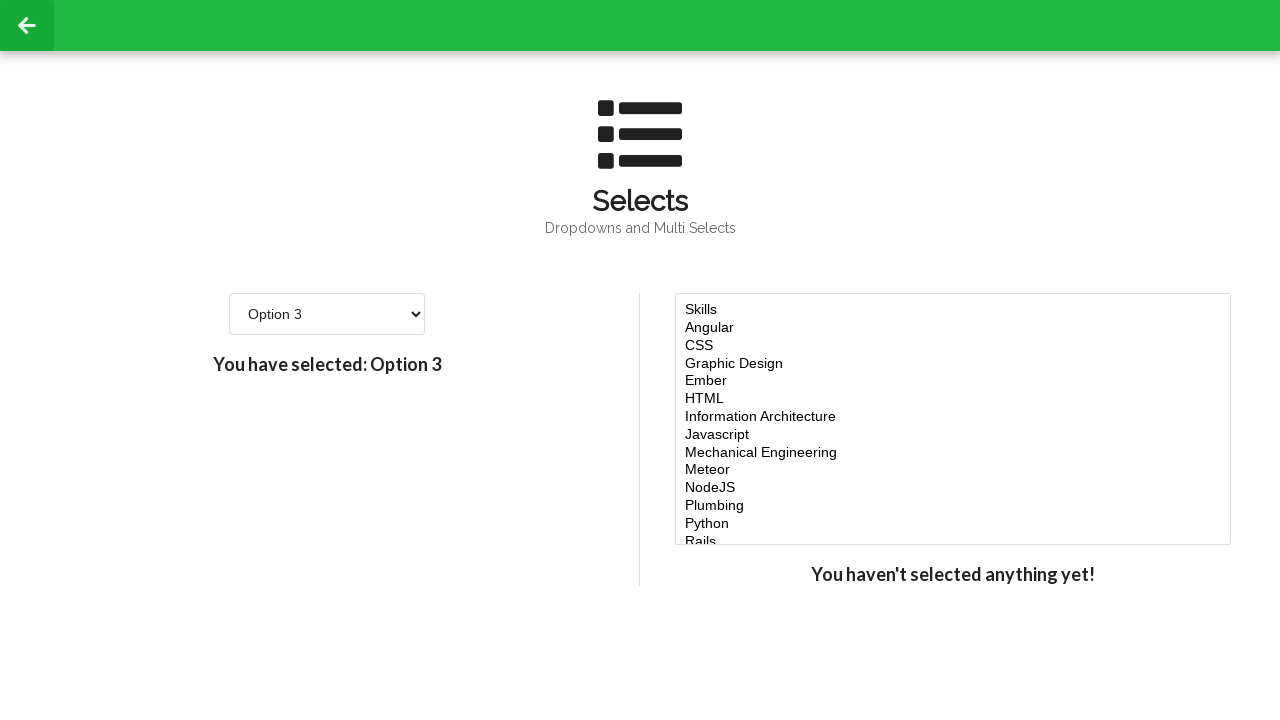

Selected dropdown option with value '4' using value attribute on #single-select
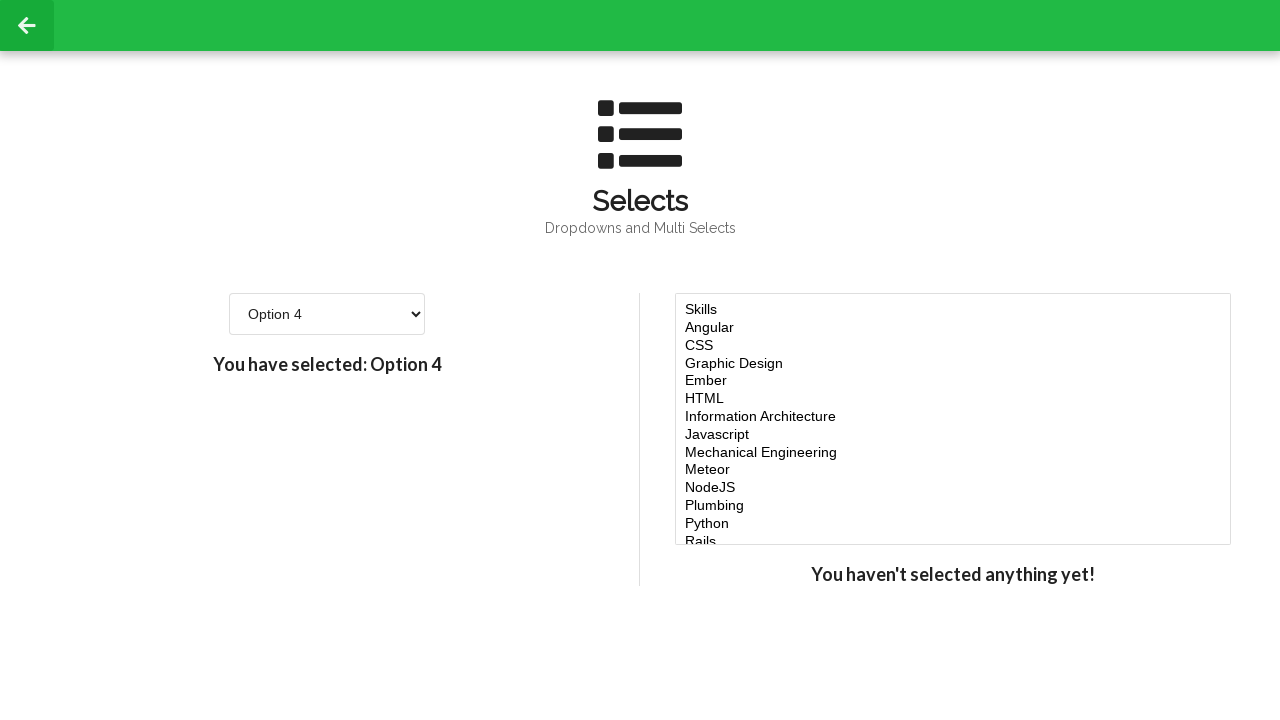

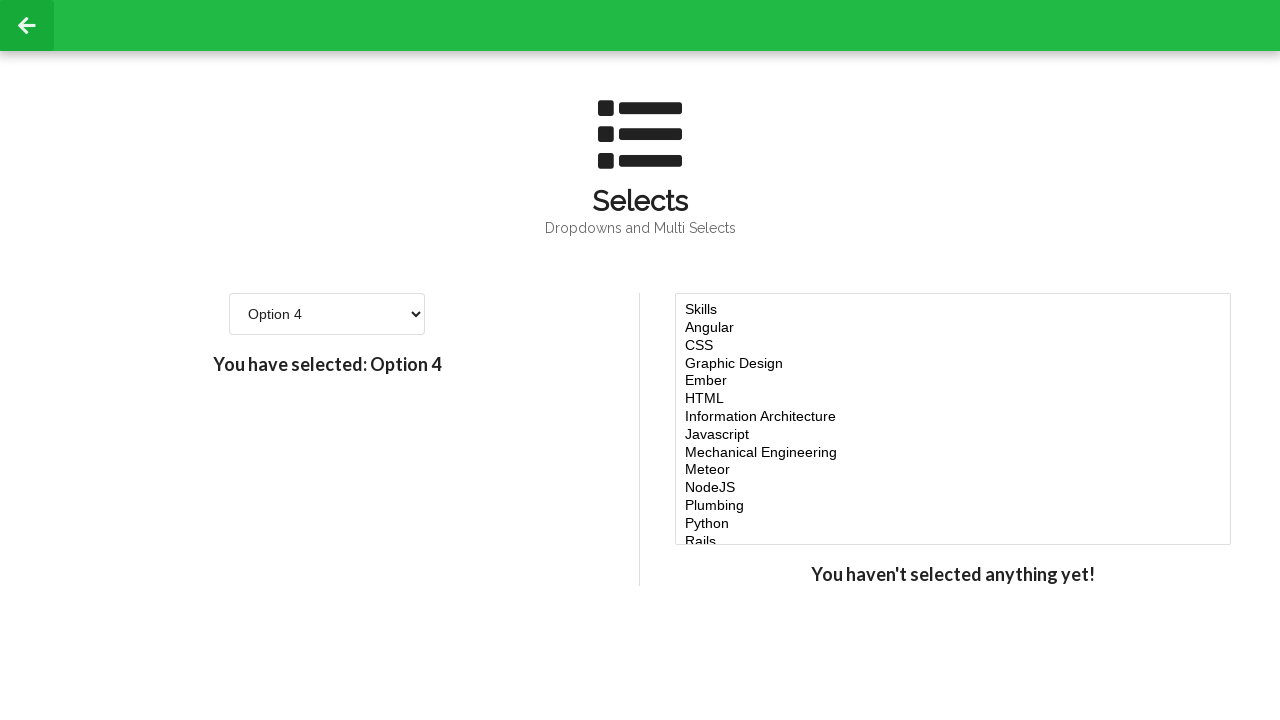